Tests selecting the Male radio button on the DemoQA practice form by clicking it and verifying the interaction

Starting URL: https://demoqa.com/automation-practice-form

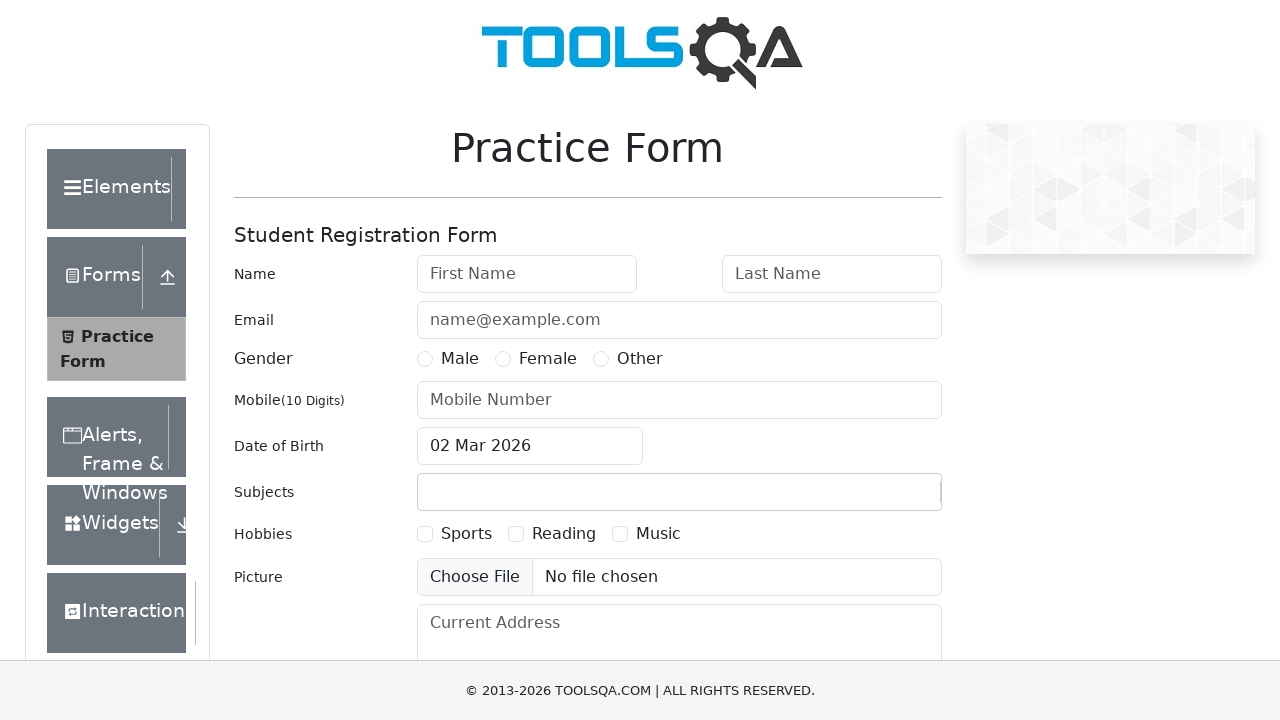

Male radio button label is now visible
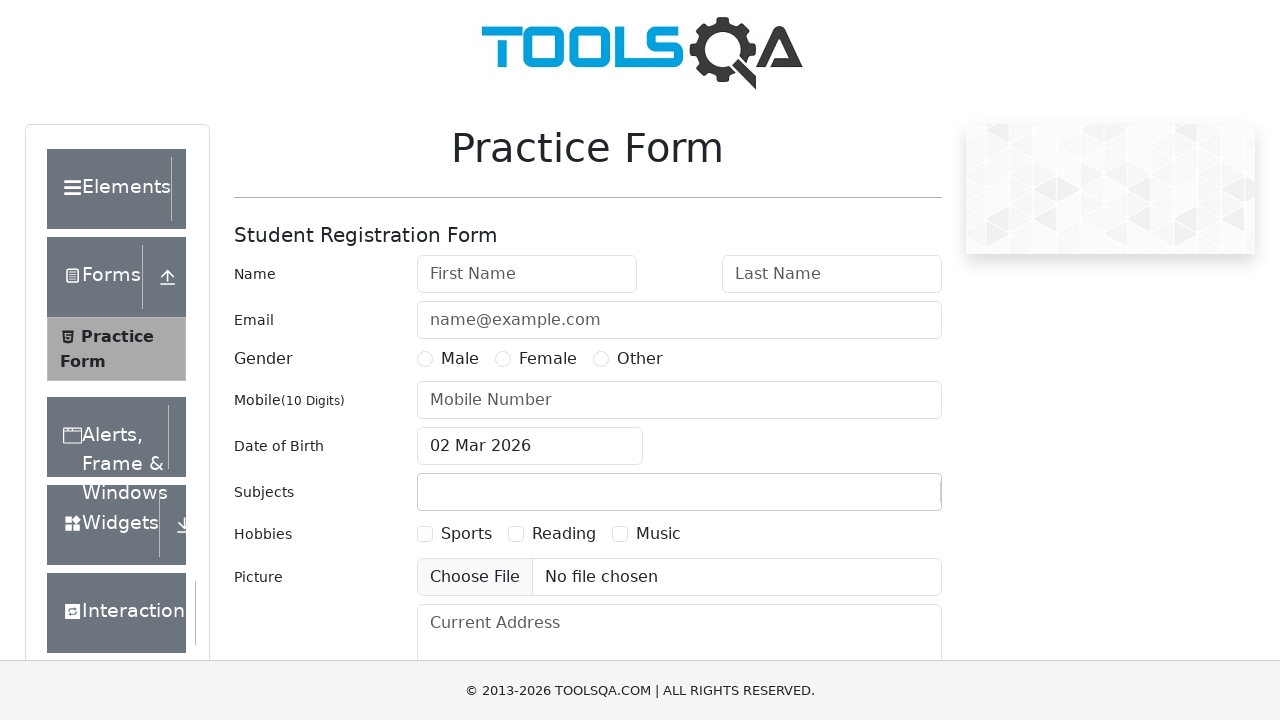

Clicked on the Male radio button at (460, 359) on label[for='gender-radio-1']
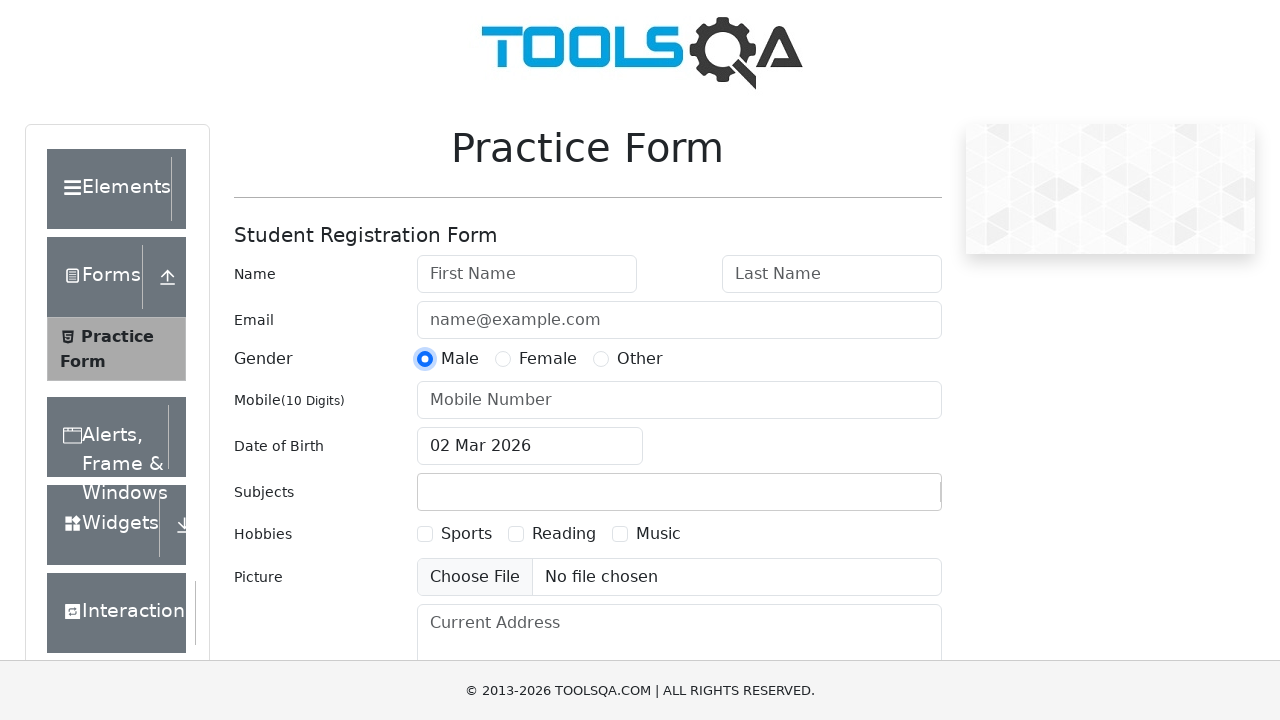

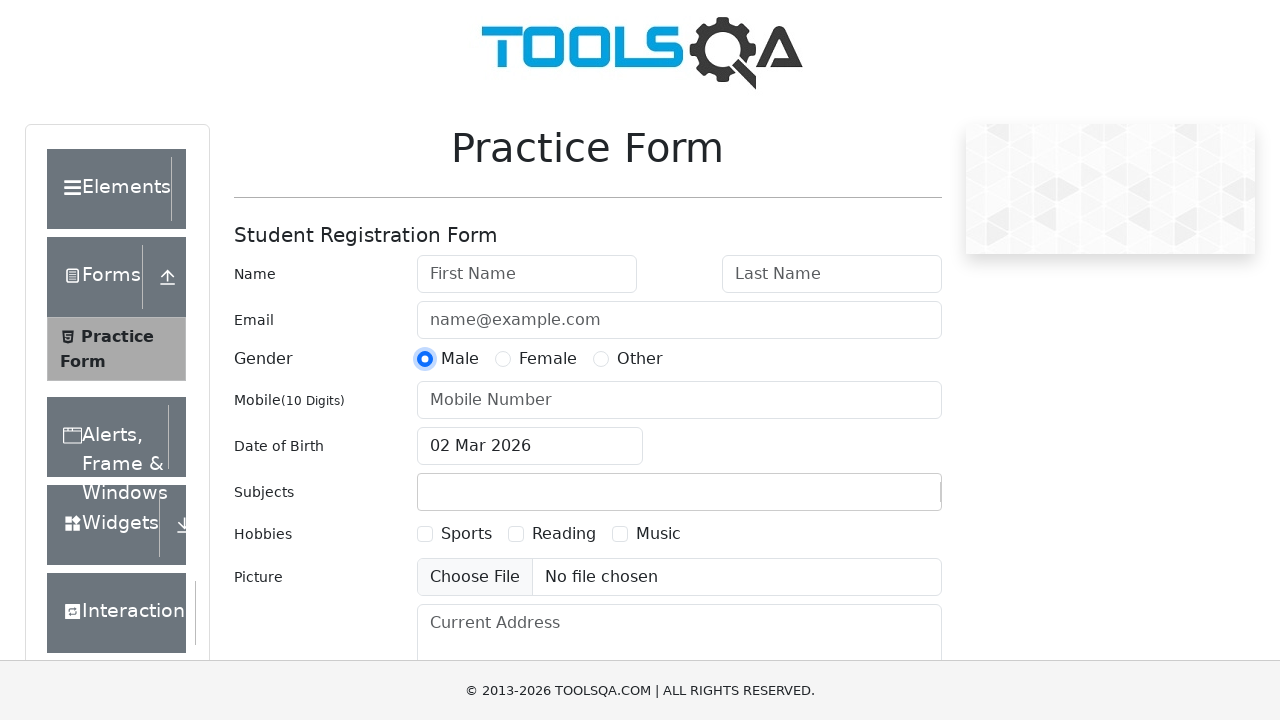